Navigates to a tooltip examples section and fills in a form with name, surname, and address using data table values

Starting URL: https://only-testing-blog.blogspot.com/

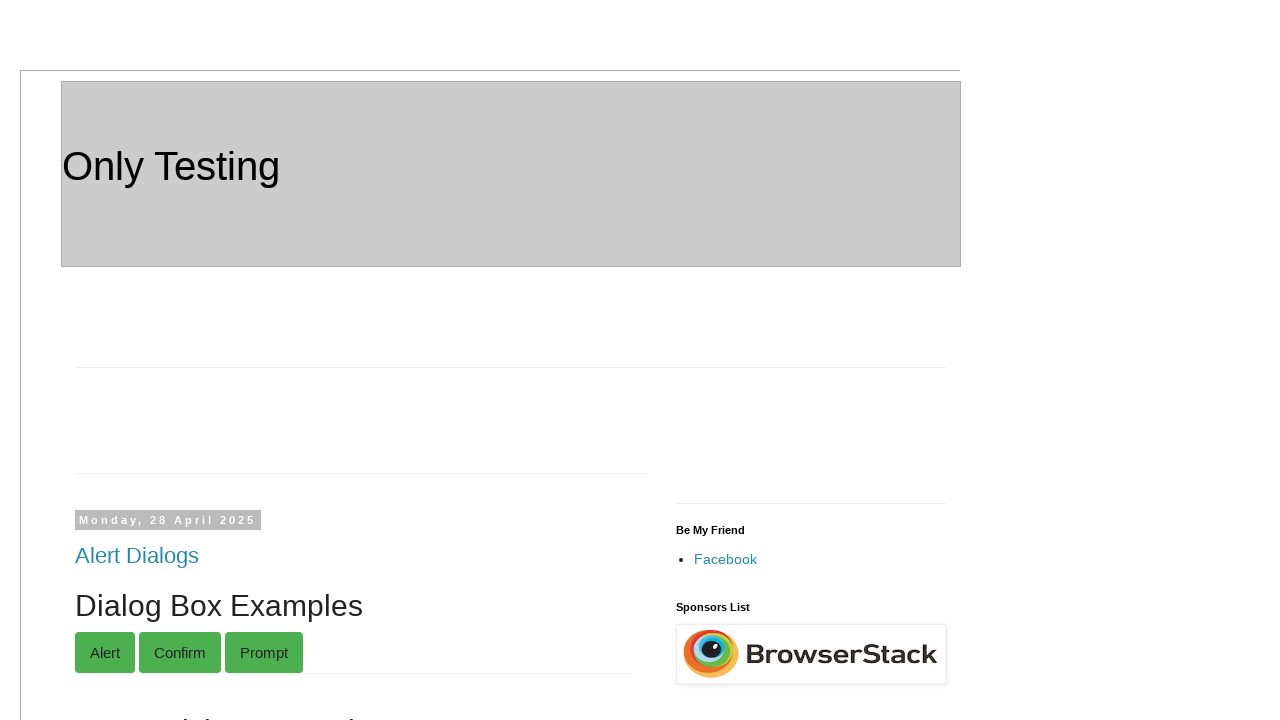

Scrolled to Tooltip Example section
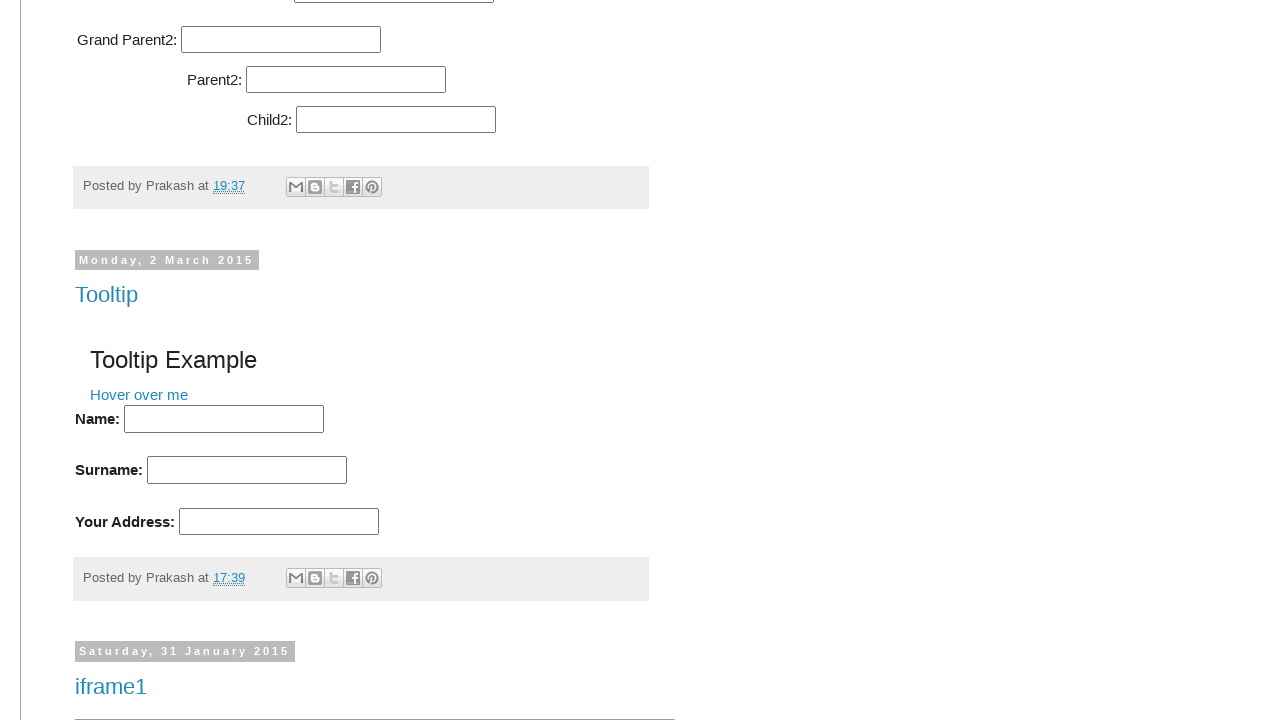

Filled name field with 'John' on xpath=//label[@for='name']/following-sibling::input[1]
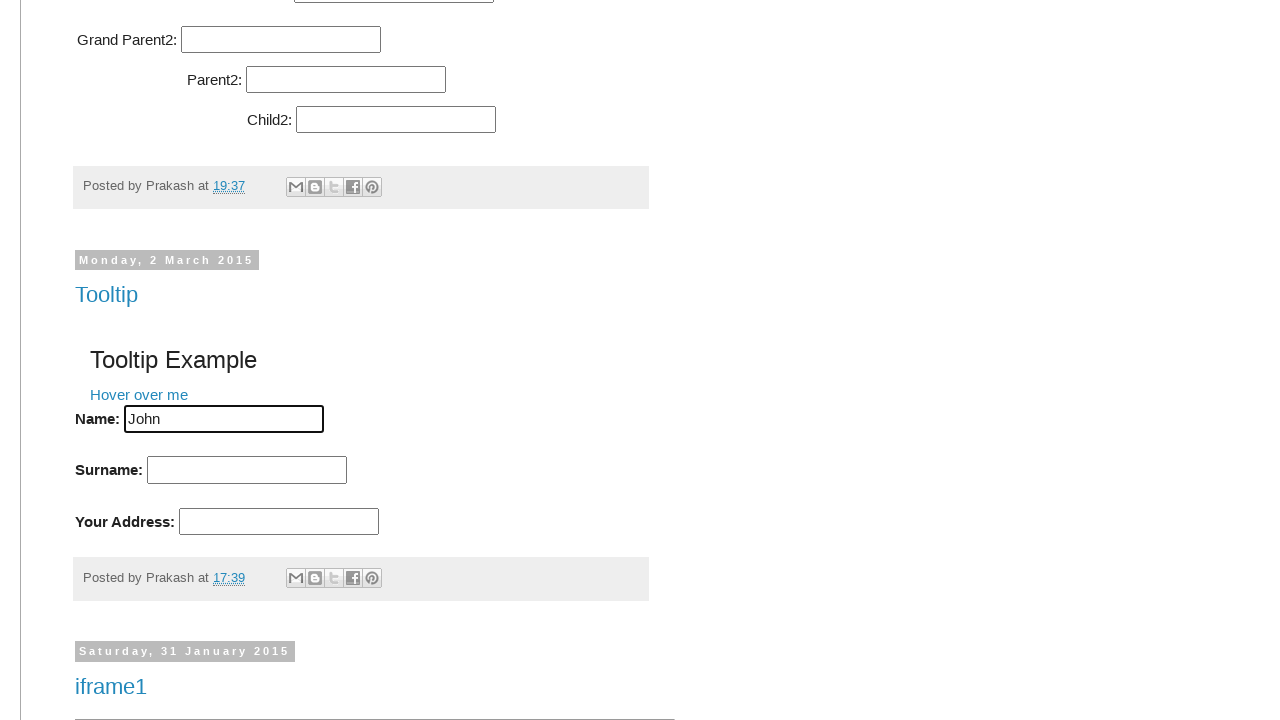

Filled surname field with 'Smith' on xpath=//label[@for='name']/following-sibling::input[2]
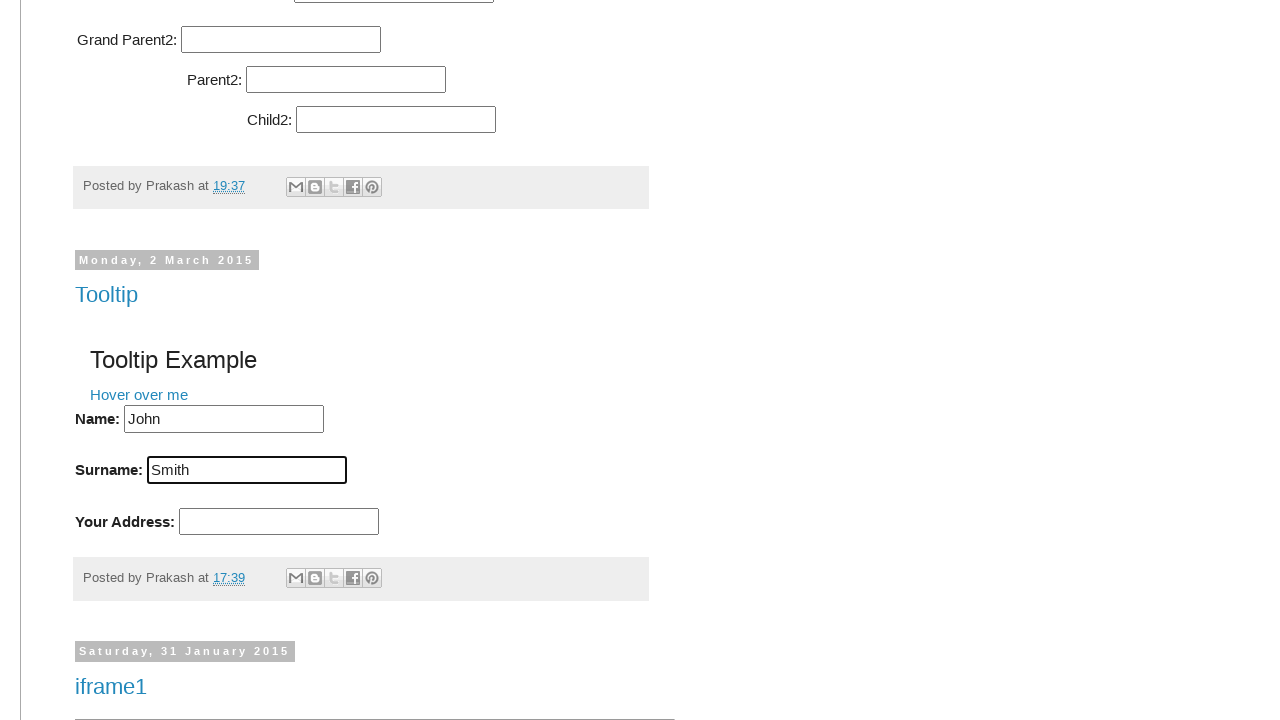

Filled address field with '123 Test Street, Test City' on xpath=//label[@for='name']/following-sibling::input[3]
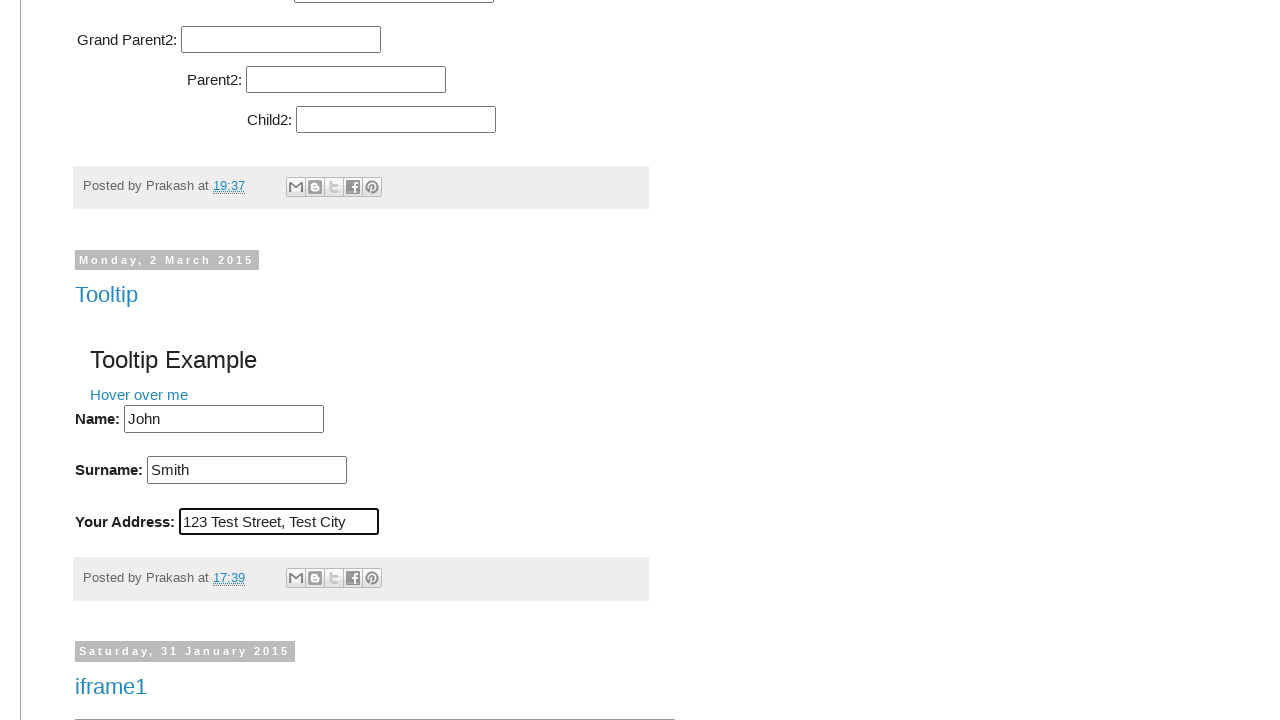

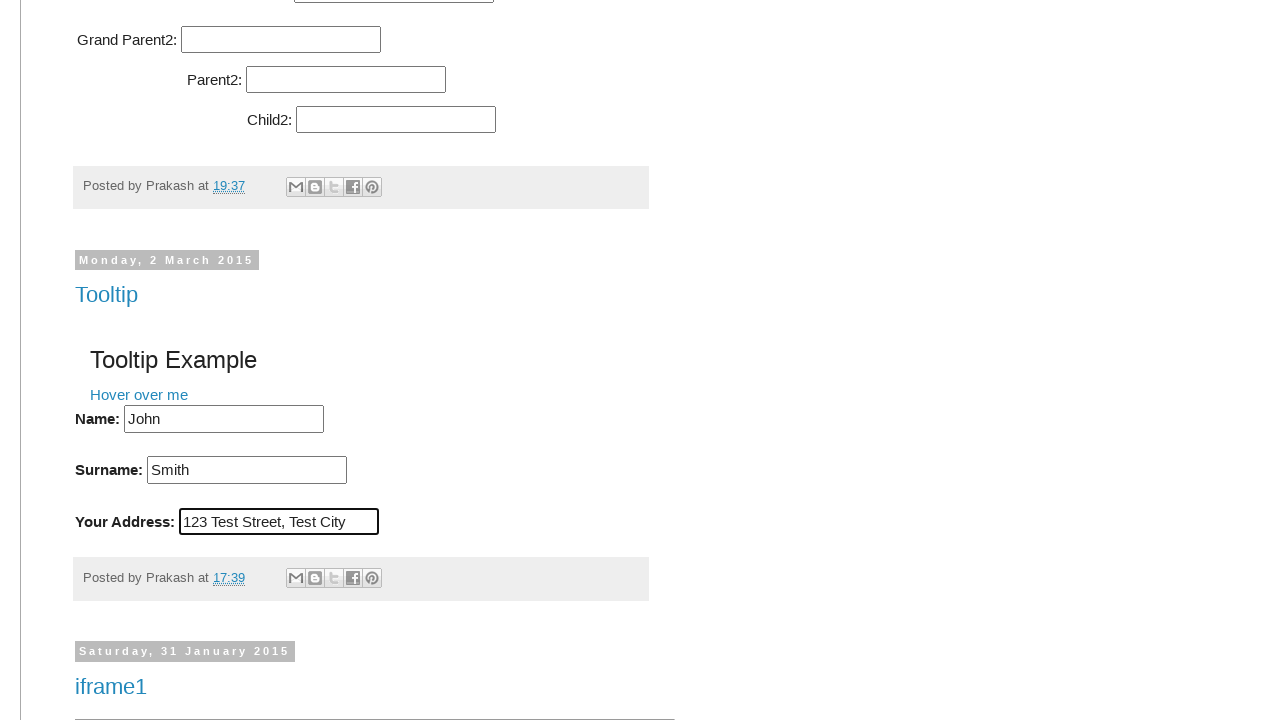